Tests a signup form by filling in first name, last name, and email fields, then clicking the sign up button to submit the form.

Starting URL: http://secure-retreat-92358.herokuapp.com/

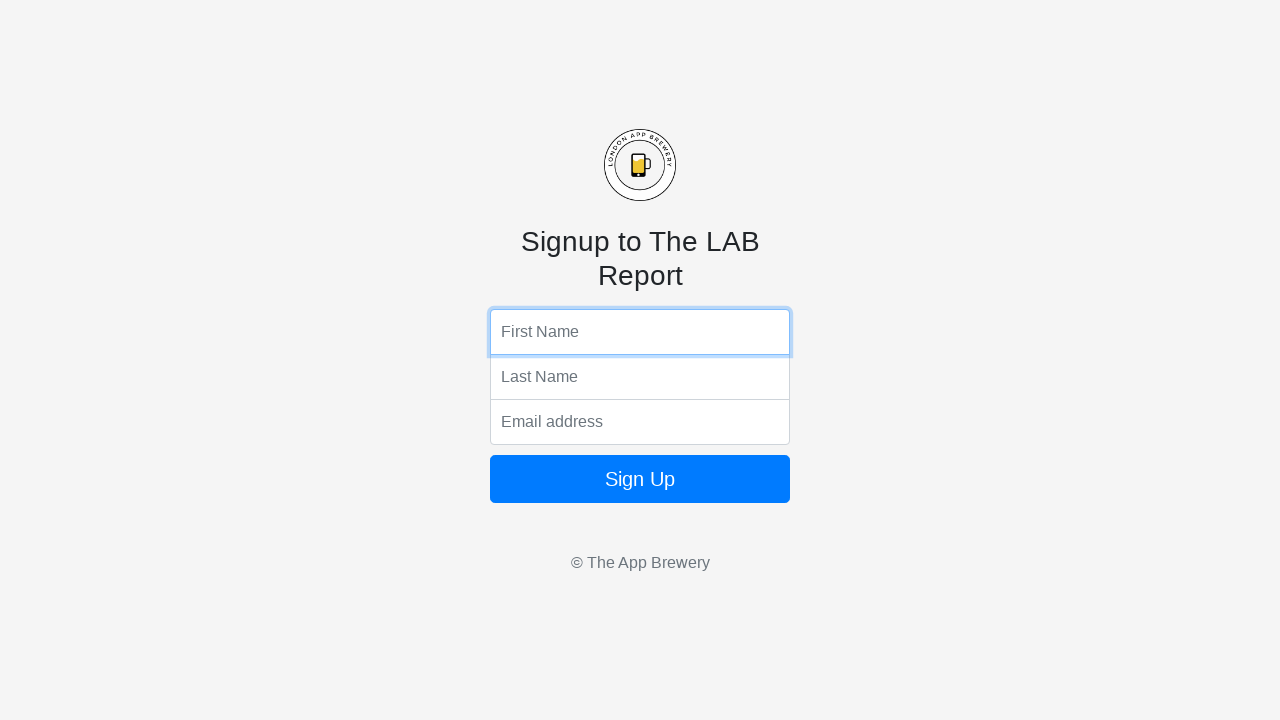

Filled first name field with 'Marcin' on input[name='fName']
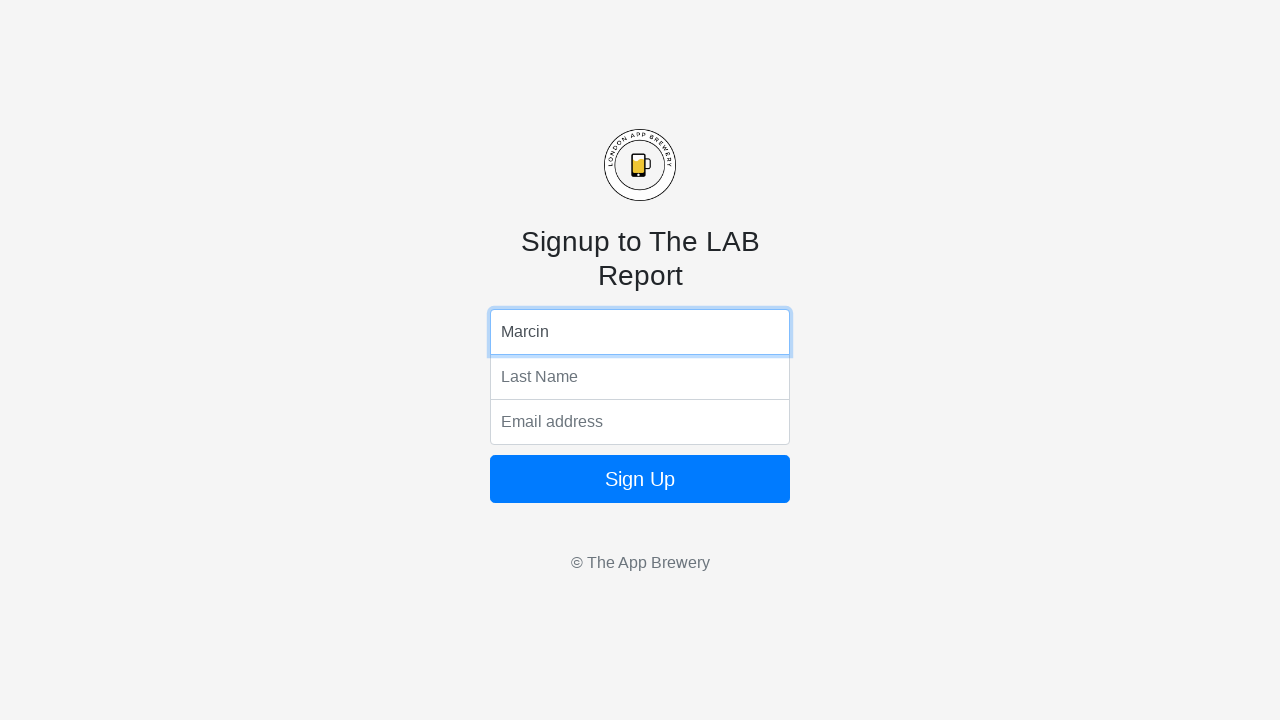

Filled last name field with 'Kowalski' on input[name='lName']
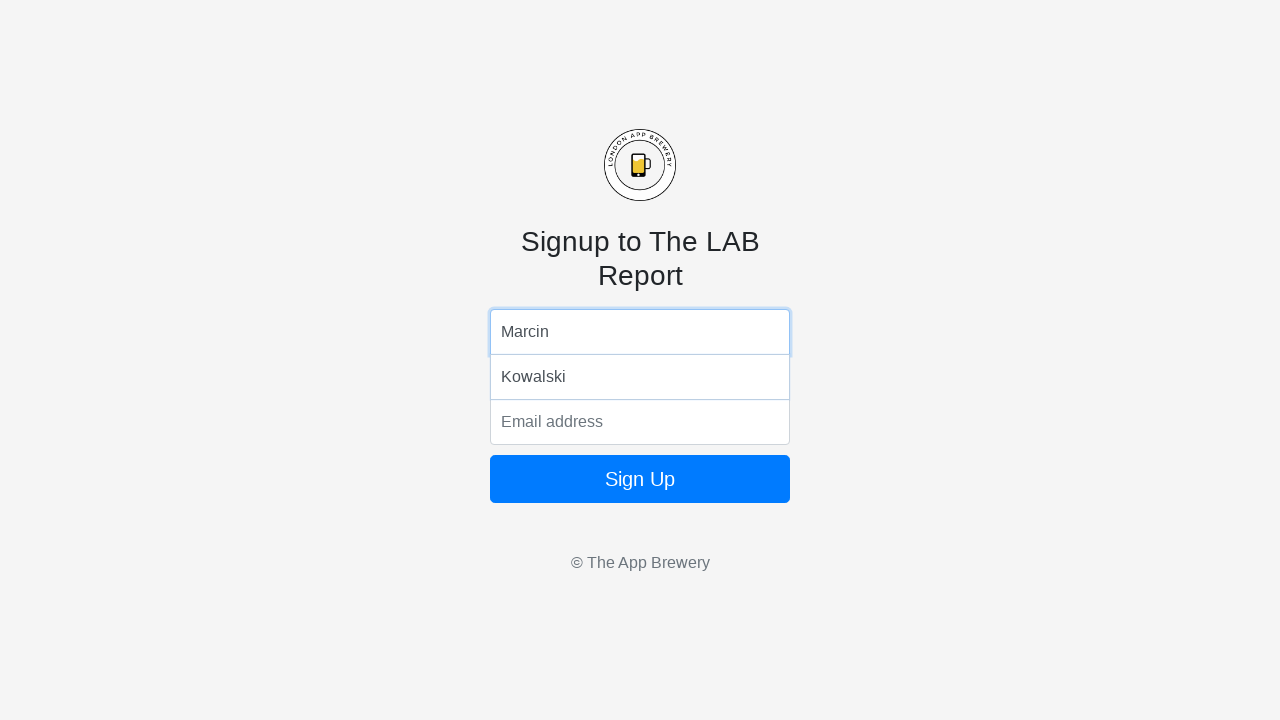

Filled email field with 'marcin.kowalski@example.com' on input[name='email']
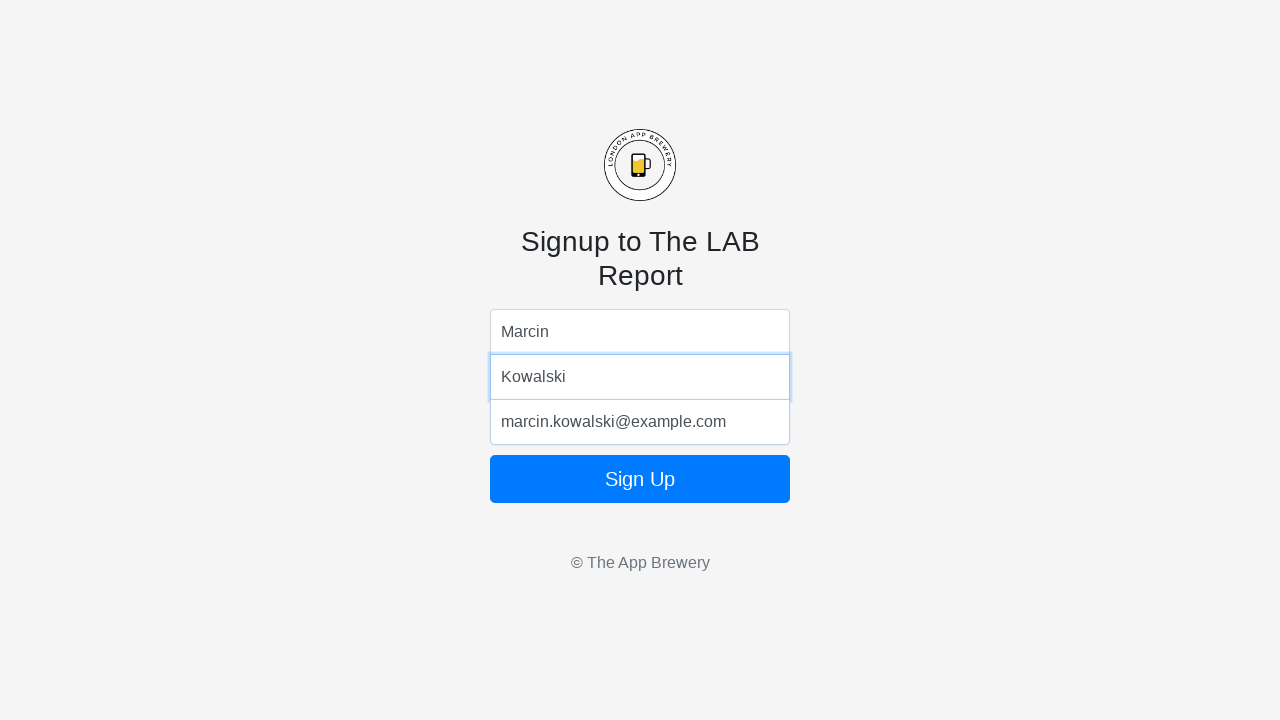

Clicked sign up button to submit the form at (640, 479) on form button
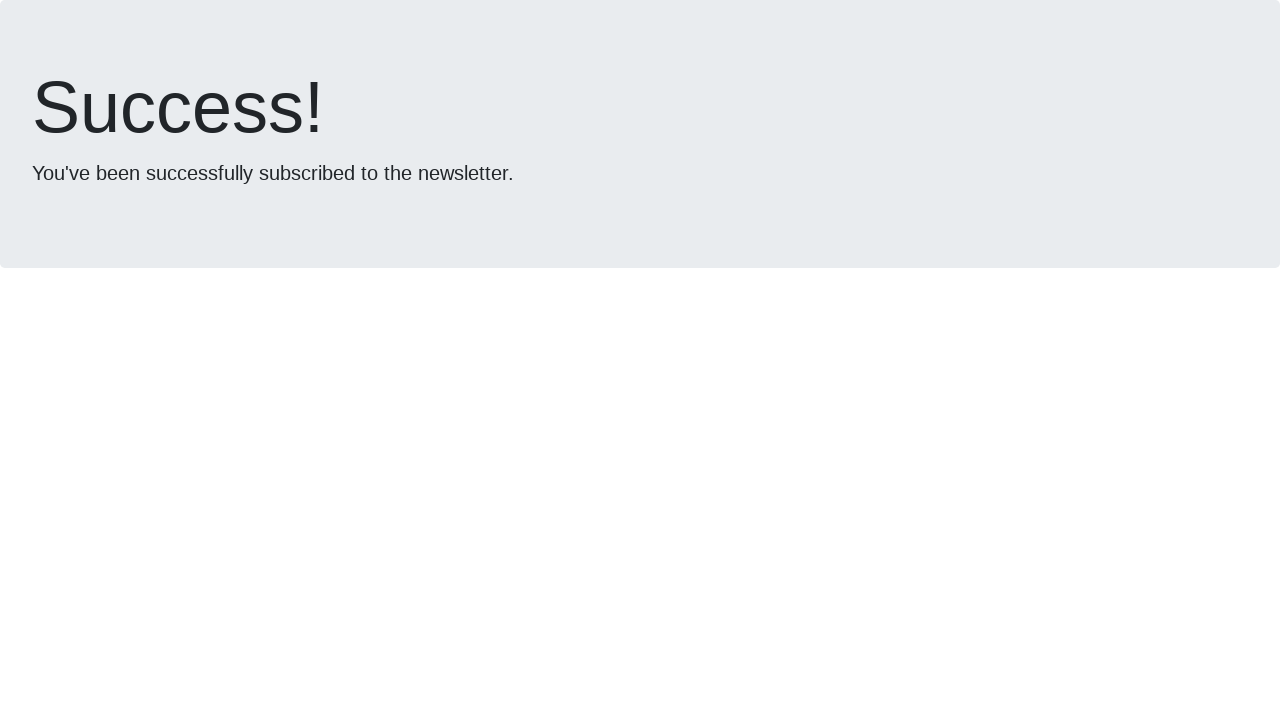

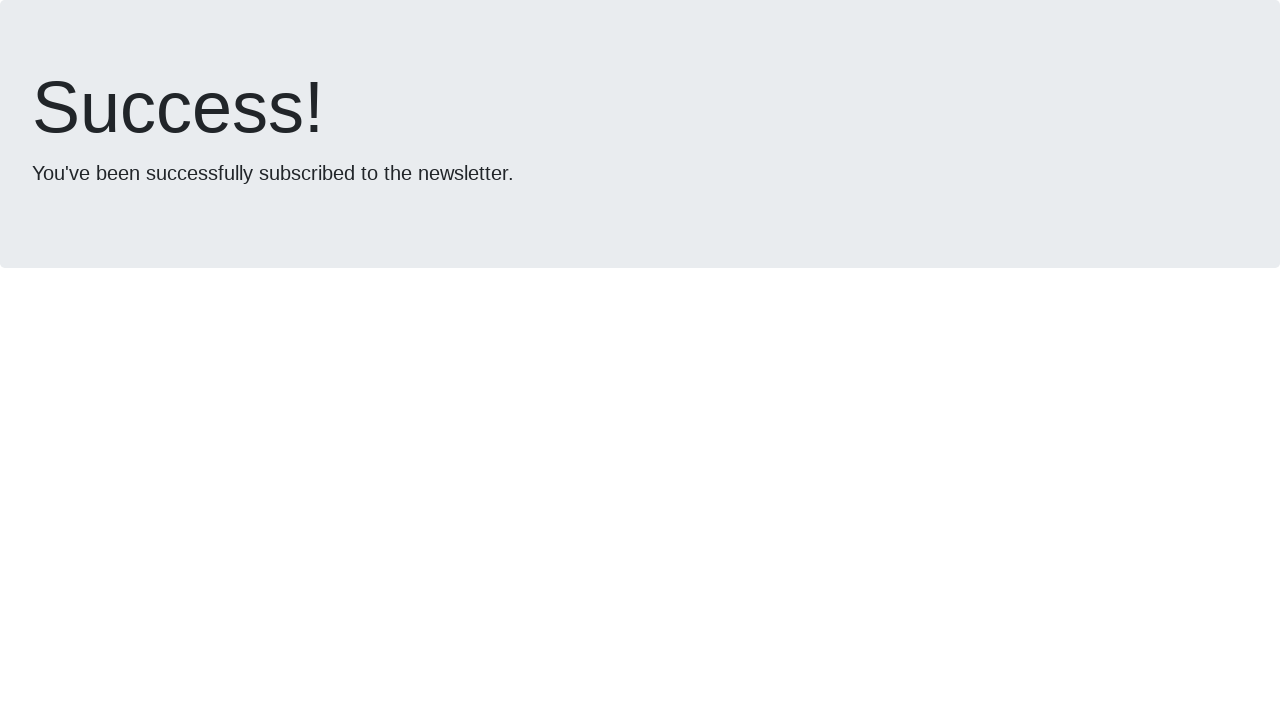